Tests a Yahoo Japan net literacy quiz by navigating through the start flow, proceeding to a question, selecting an answer, and submitting it.

Starting URL: https://net-literacy.yahoo.co.jp/

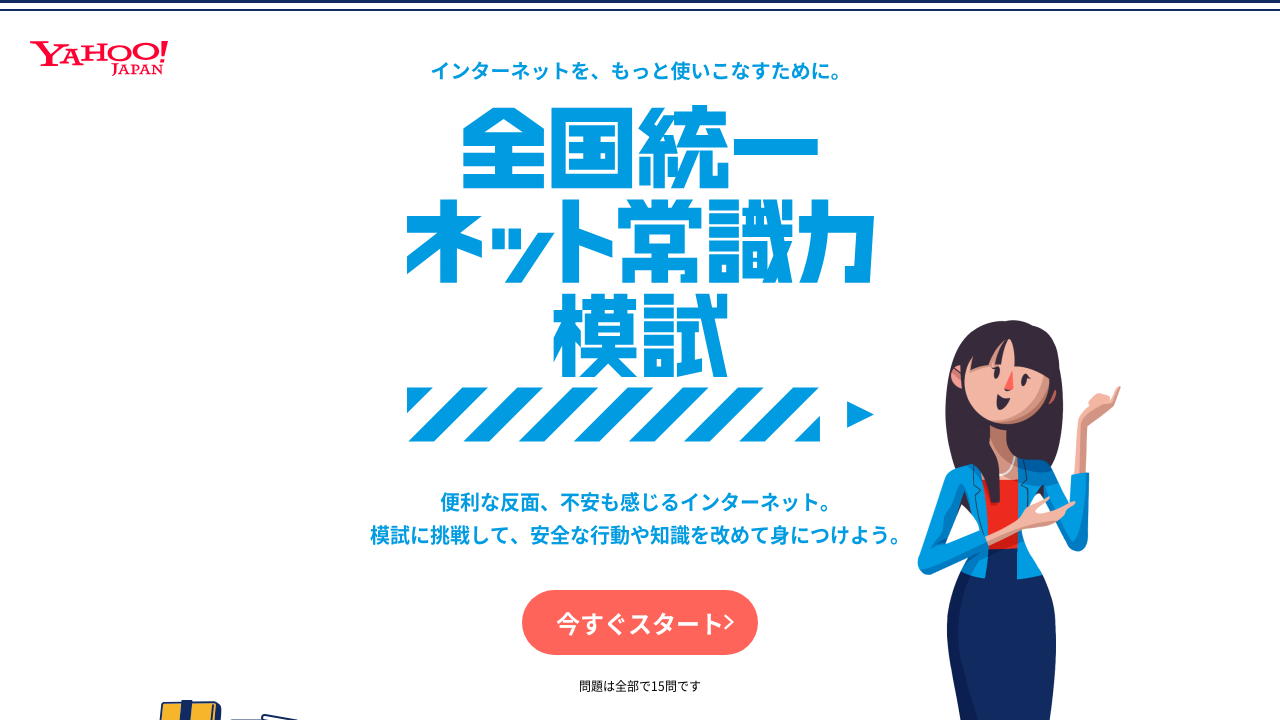

Clicked the '今すぐスタート' (Start Now) link at (640, 622) on internal:role=link[name="今すぐスタート"i] >> nth=0
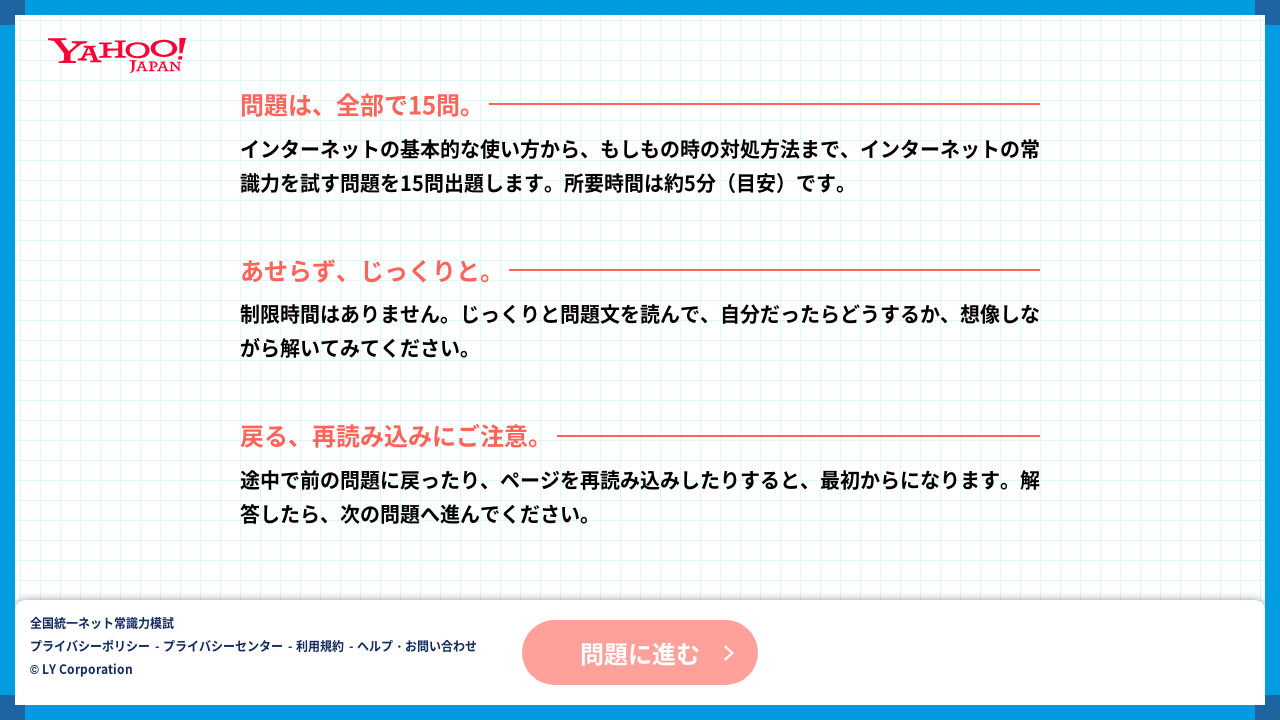

Clicked the '問題に進む' (Proceed to Question) link at (640, 652) on internal:role=link[name="問題に進む"i]
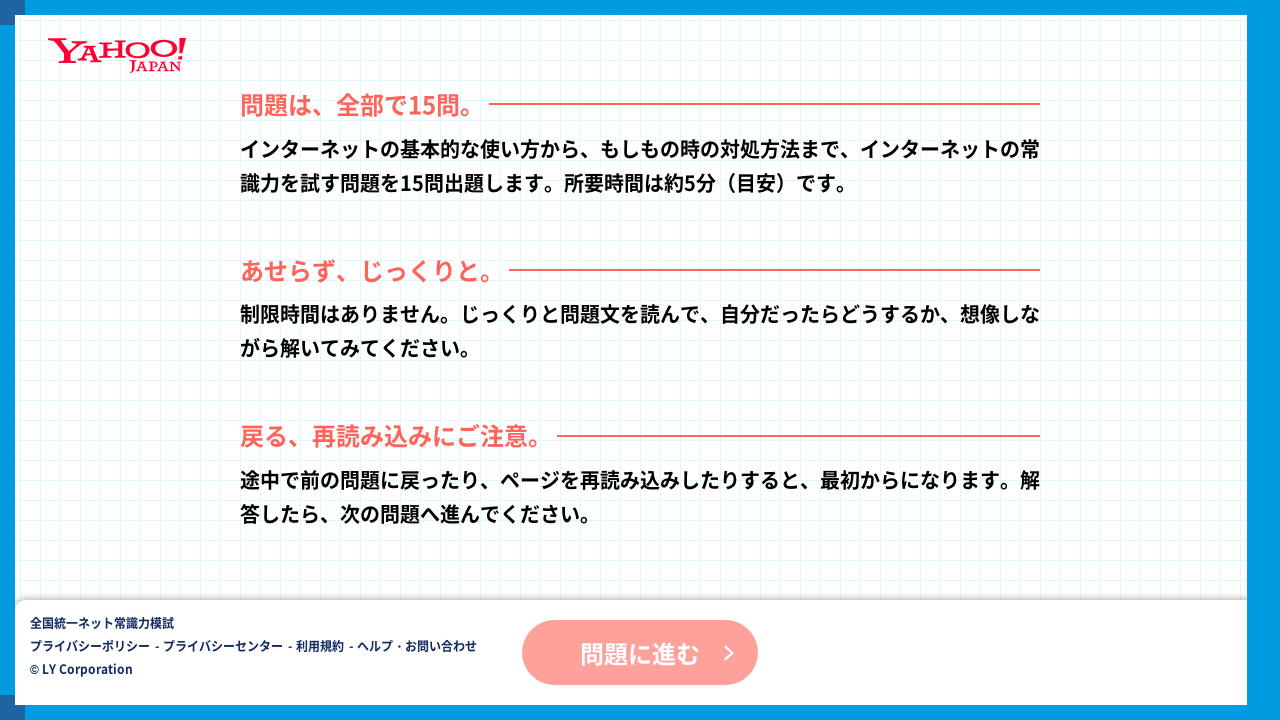

Clicked the '次へ' (Next) button at (640, 360) on internal:text="\u6b21\u3078"i
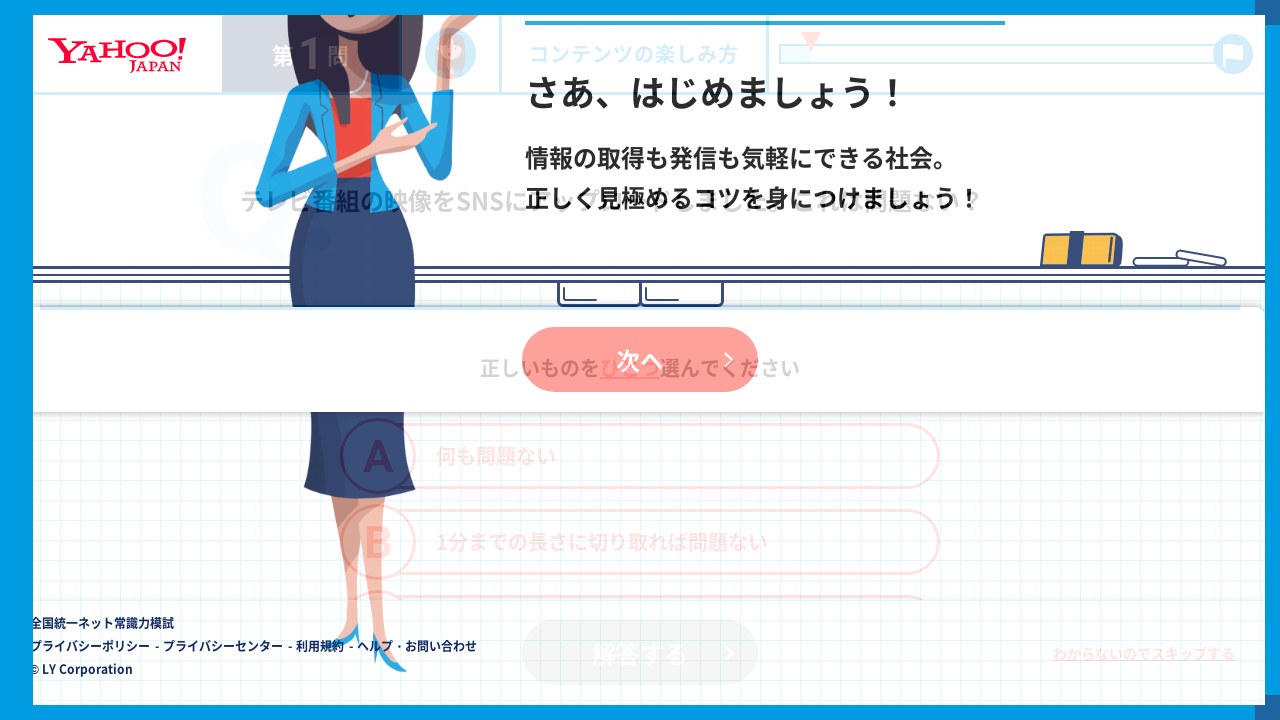

Selected answer option 'A何も問題ない' (A: No problem at all) at (640, 456) on internal:text="A\u4f55\u3082\u554f\u984c\u306a\u3044"i
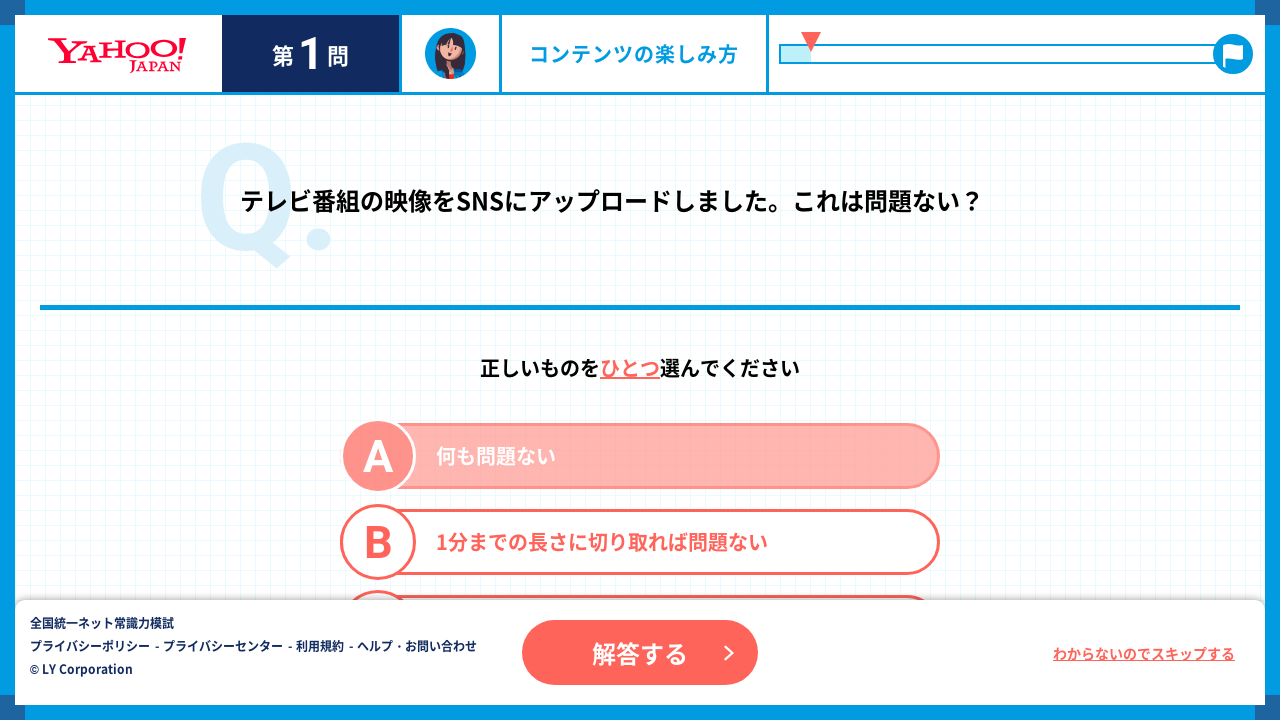

Clicked the '解答する' (Submit Answer) button at (640, 652) on internal:text="\u89e3\u7b54\u3059\u308b"i
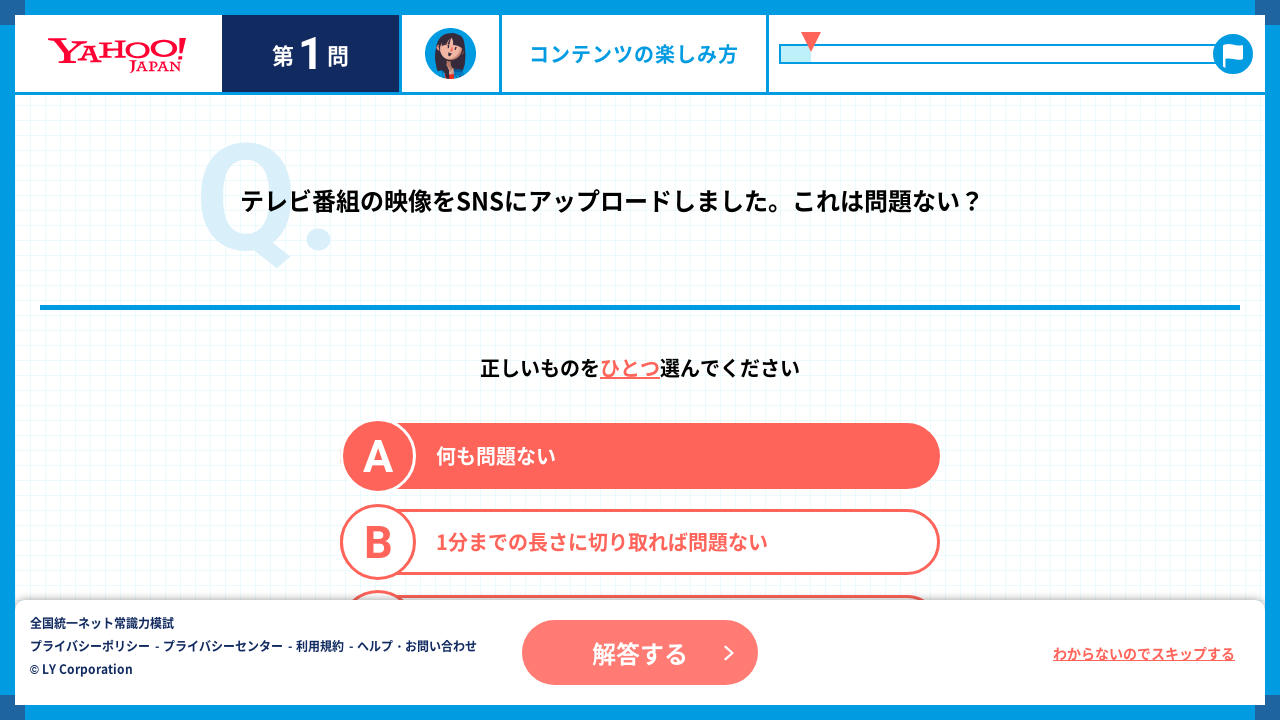

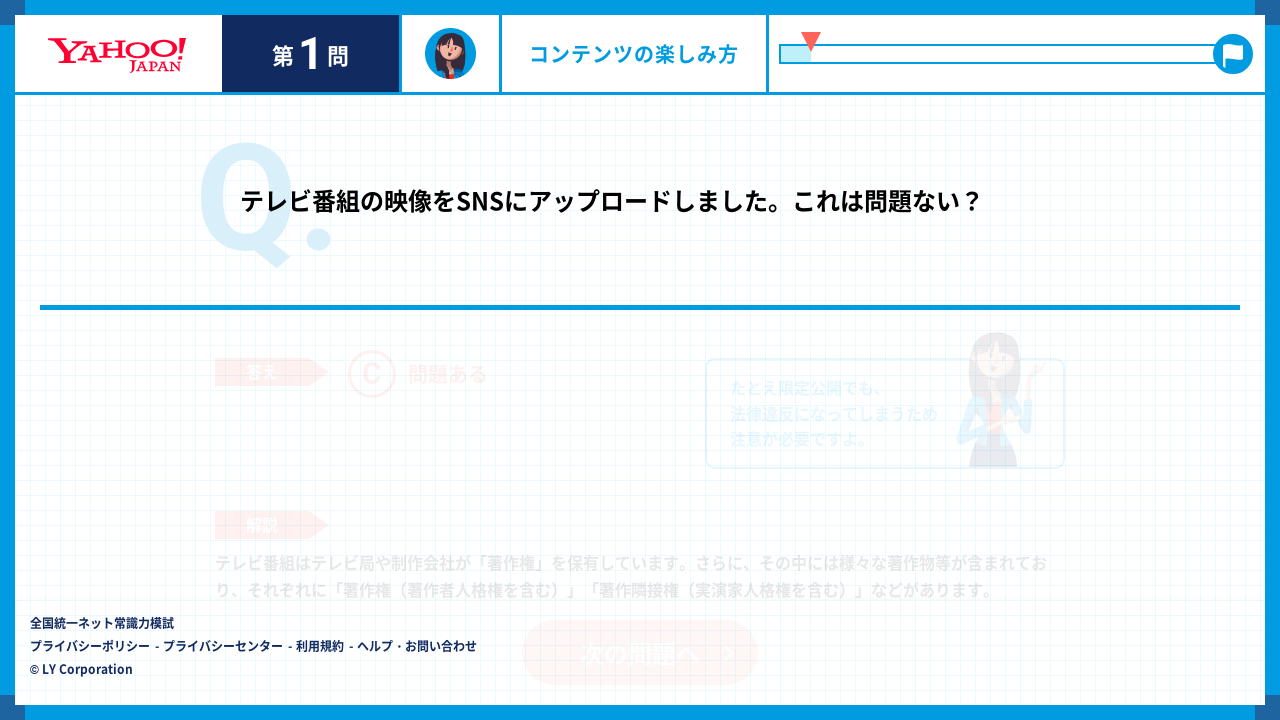